Tests form filling on a dynamic attributes training page by locating elements with partial class names and XPath, filling in registration fields (username, password, confirm password, email), and clicking the sign-up button.

Starting URL: https://v1.training-support.net/selenium/dynamic-attributes

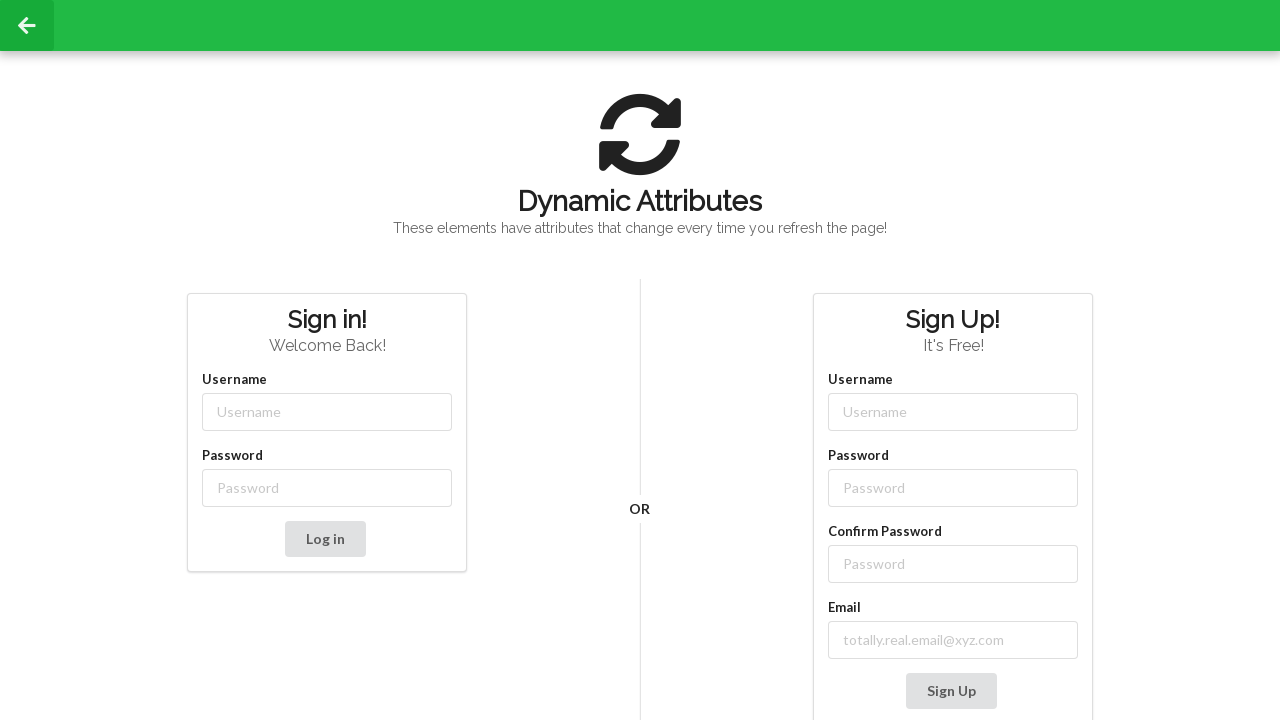

Filled username field with 'NewUser' on input[class*='-username']
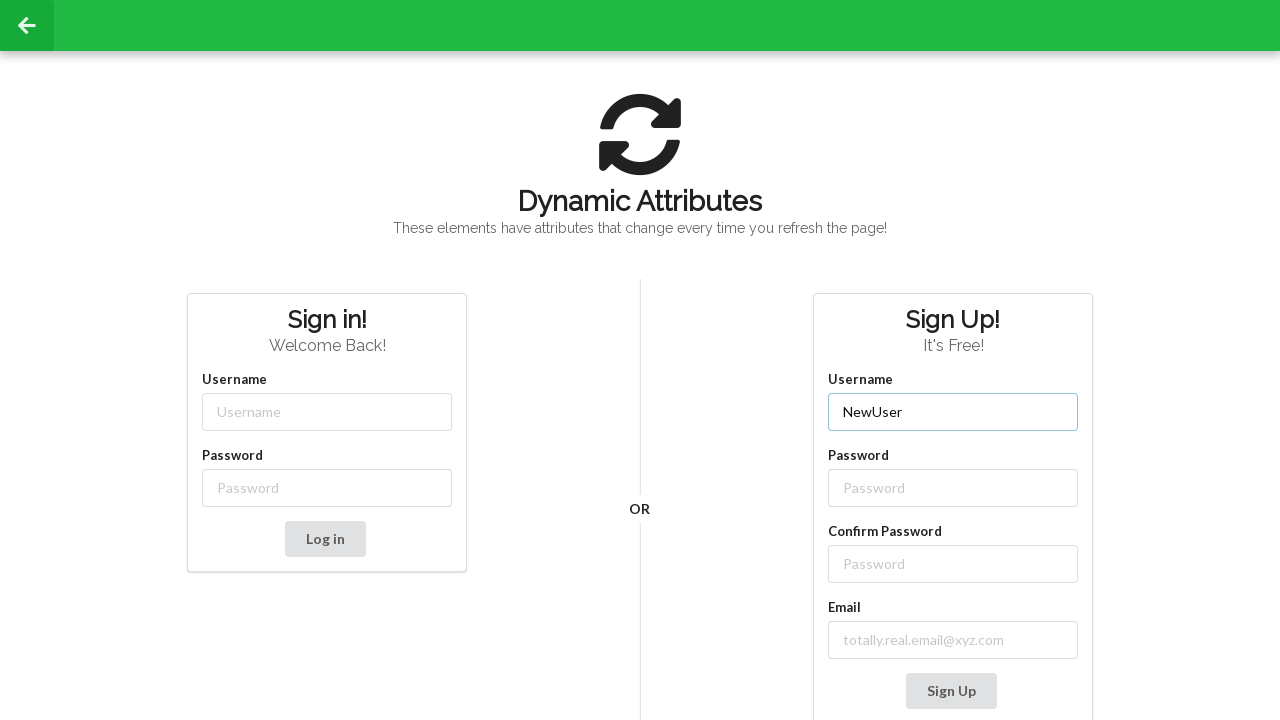

Filled password field with 'SecurePass123' on input[class*='-password']
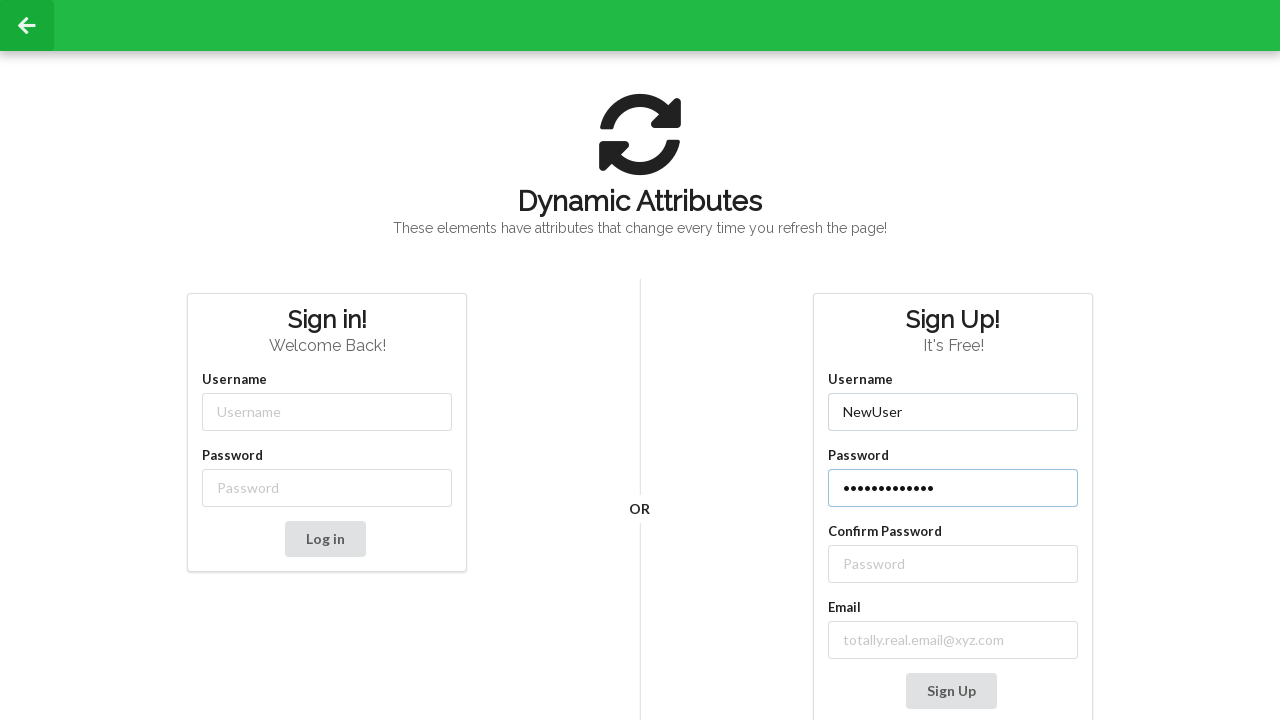

Filled confirm password field with 'SecurePass123' on //label[text()='Confirm Password']/following-sibling::input
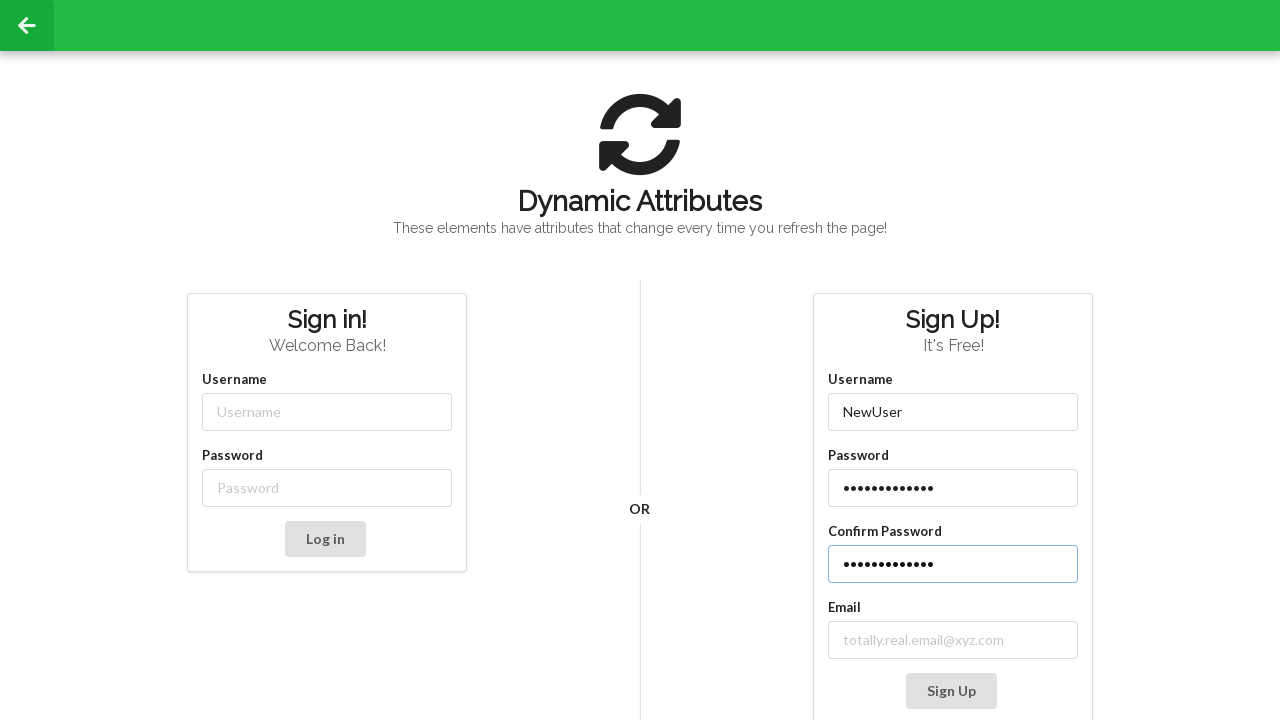

Filled email field with 'testuser42@example.com' on //label[contains(text(), 'mail')]/following-sibling::input
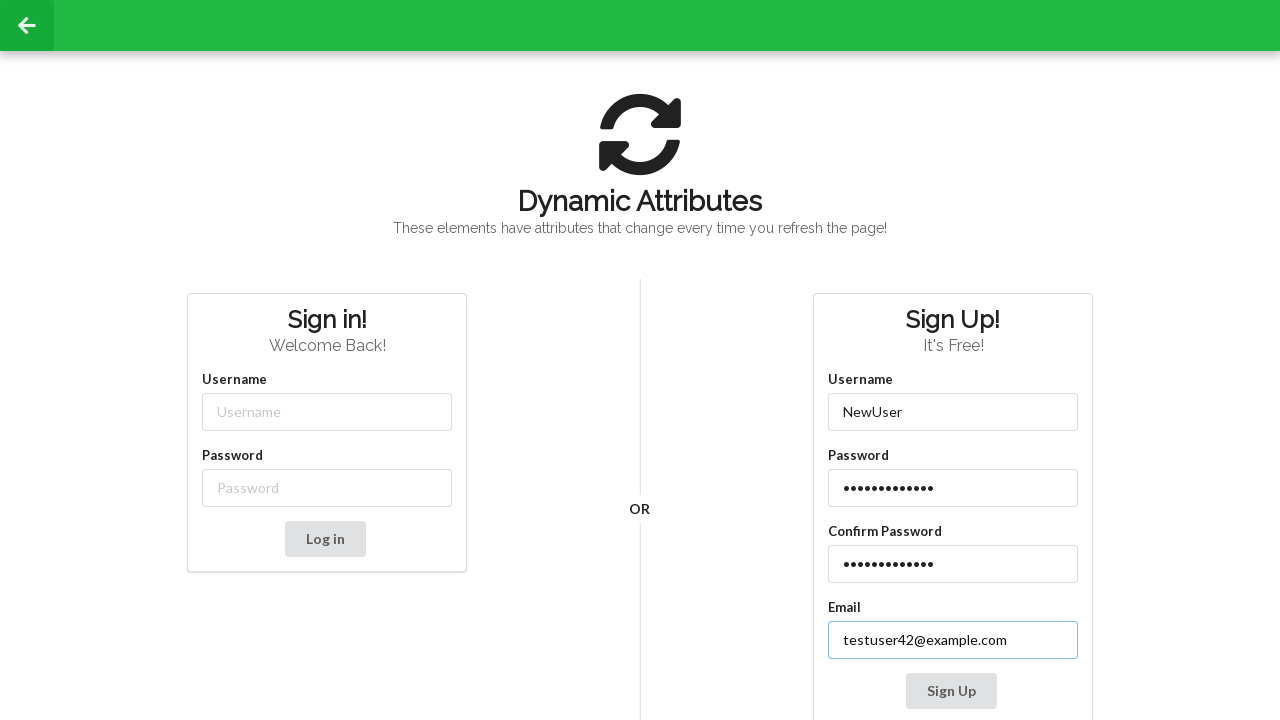

Clicked Sign Up button to submit registration form at (951, 691) on xpath=//button[contains(text(), 'Sign Up')]
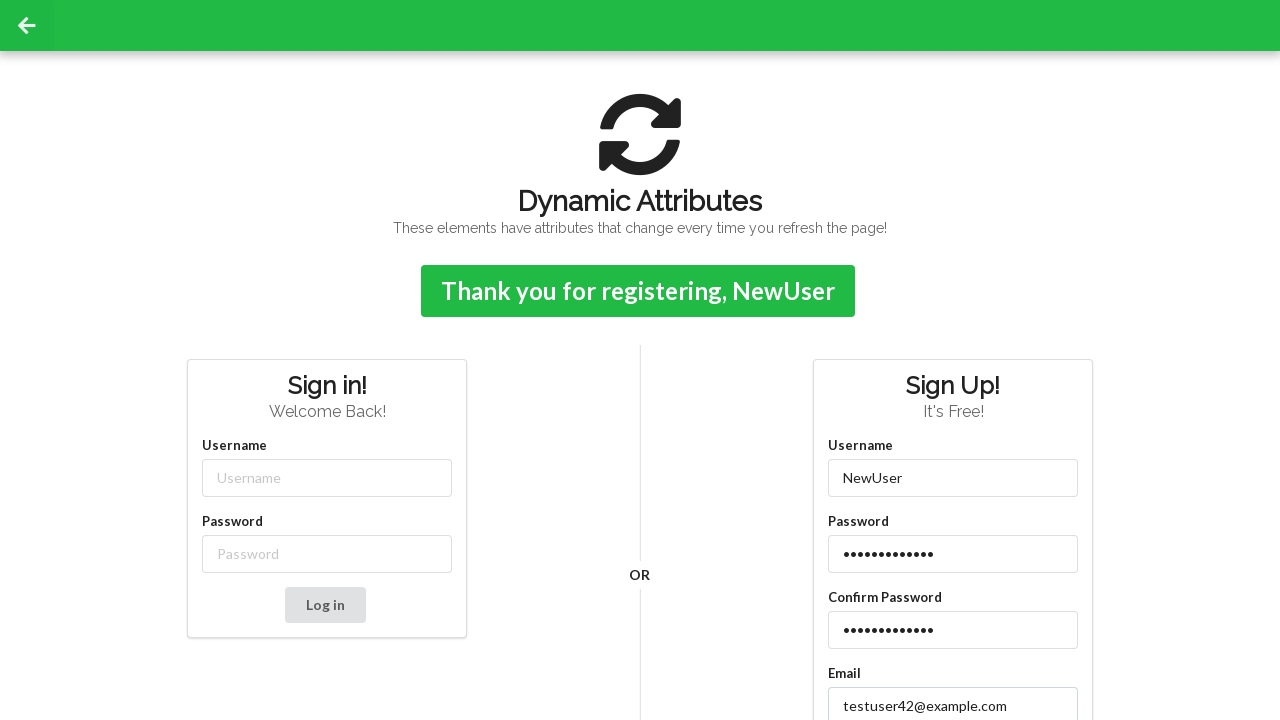

Registration confirmation message appeared
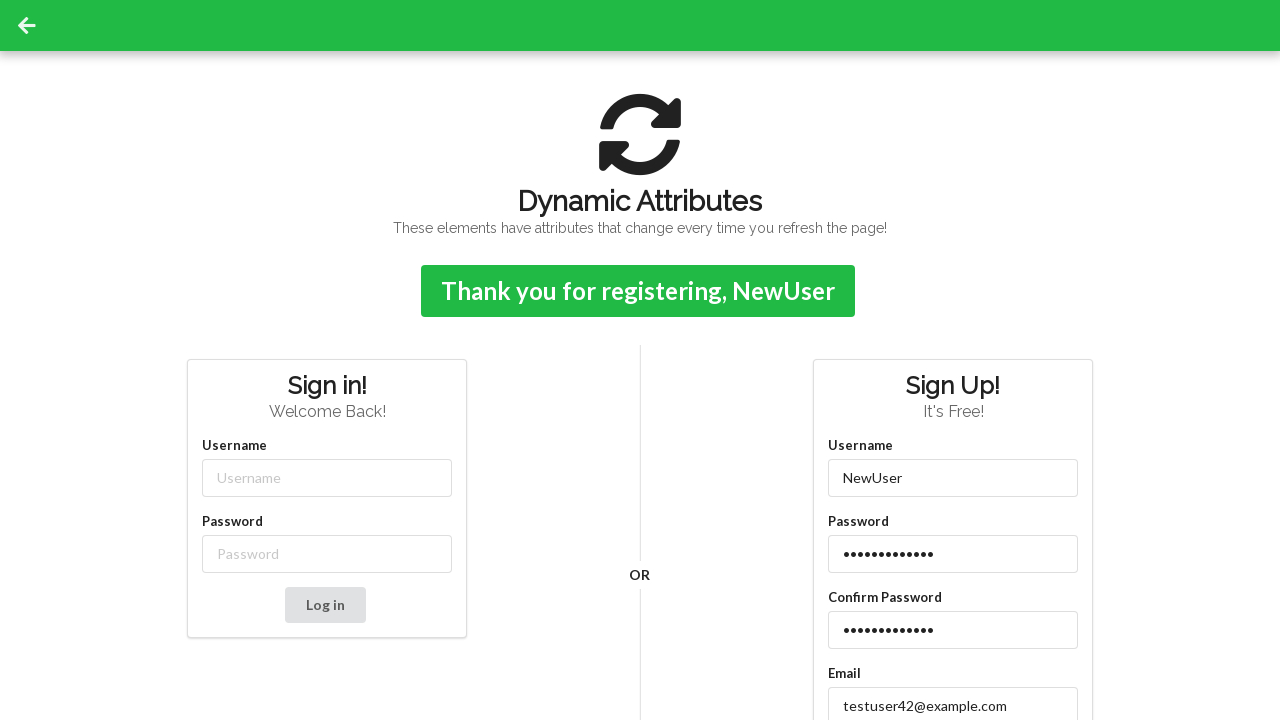

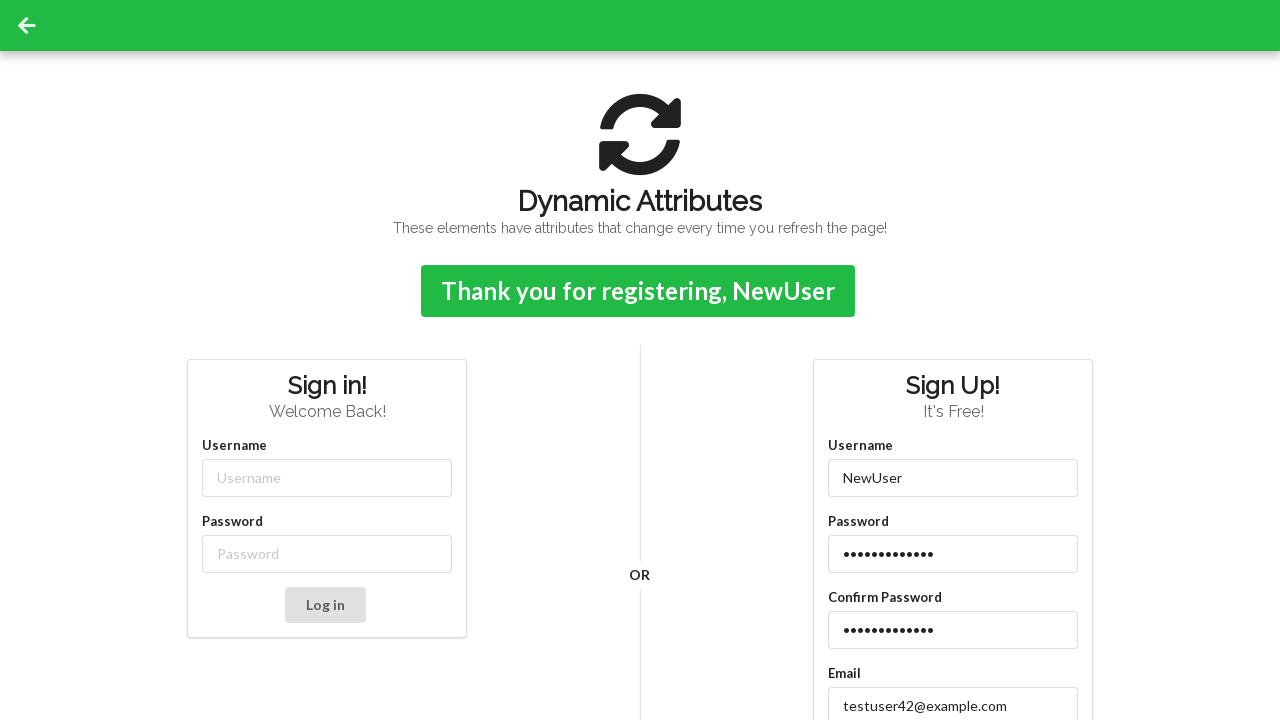